Tests the product category navigation on Demoblaze e-commerce site by clicking through Phones, Laptops, and Monitors categories.

Starting URL: https://www.demoblaze.com/

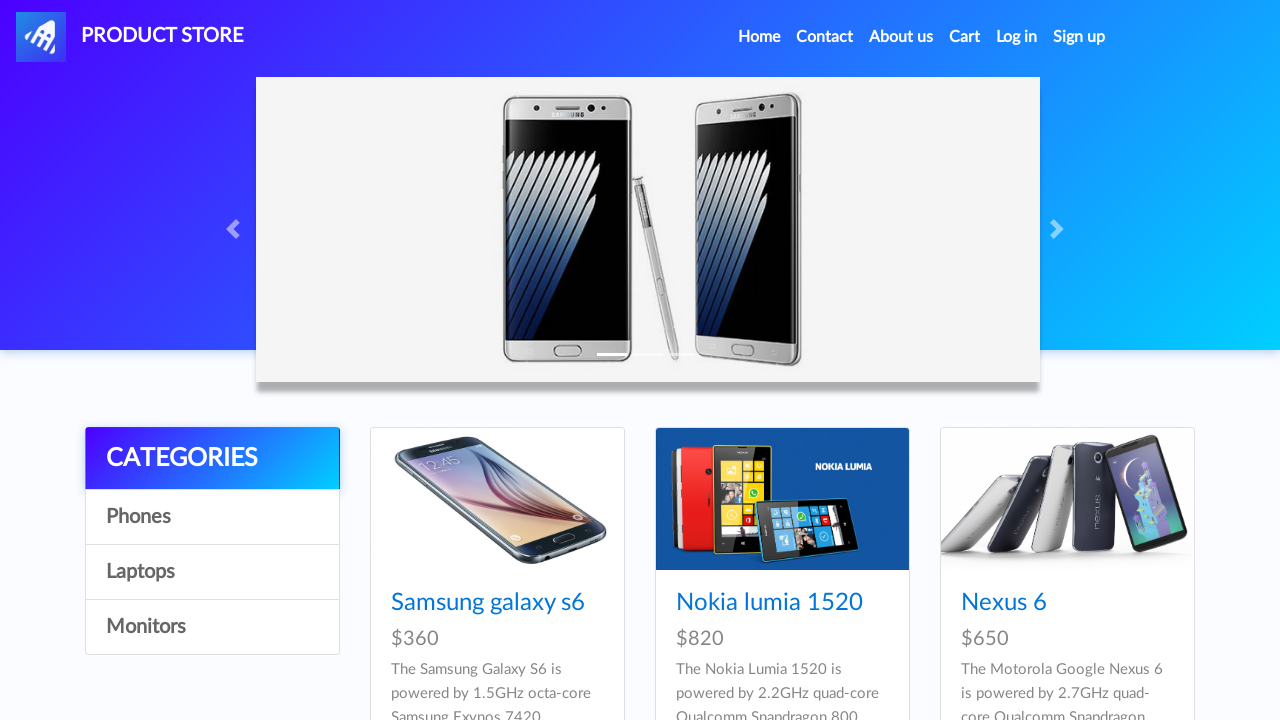

Set viewport size to 866x1020
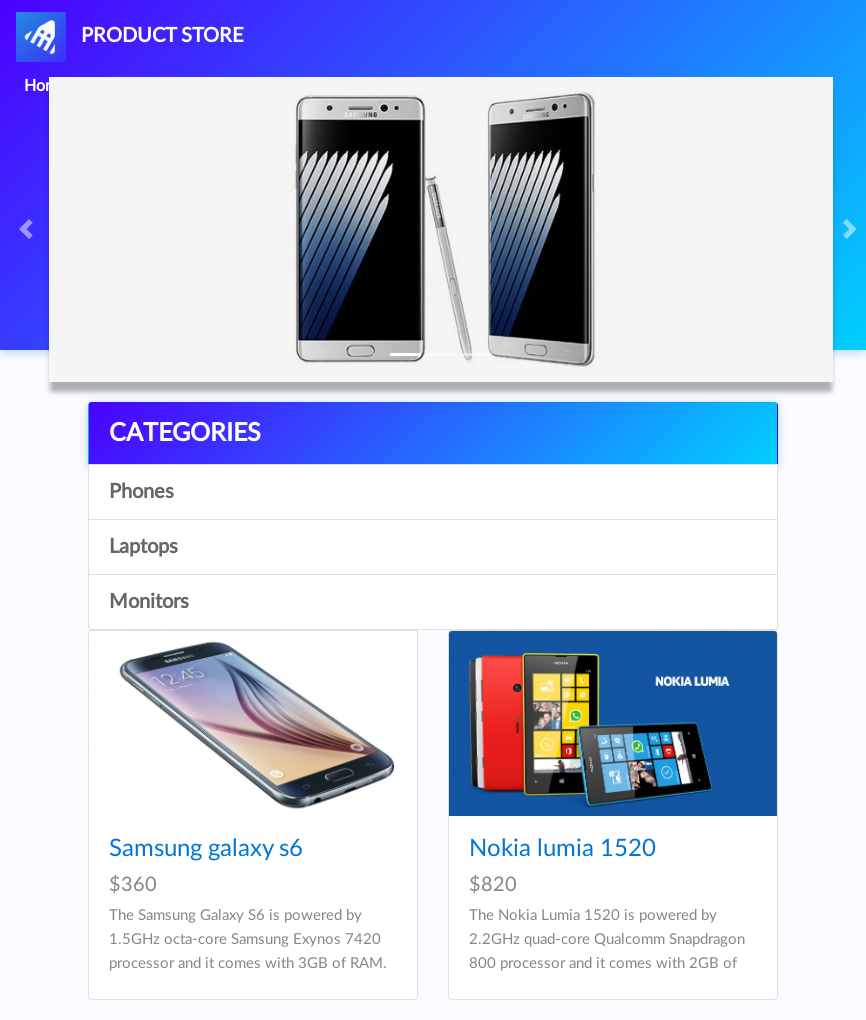

Clicked on Phones category at (433, 492) on #itemc
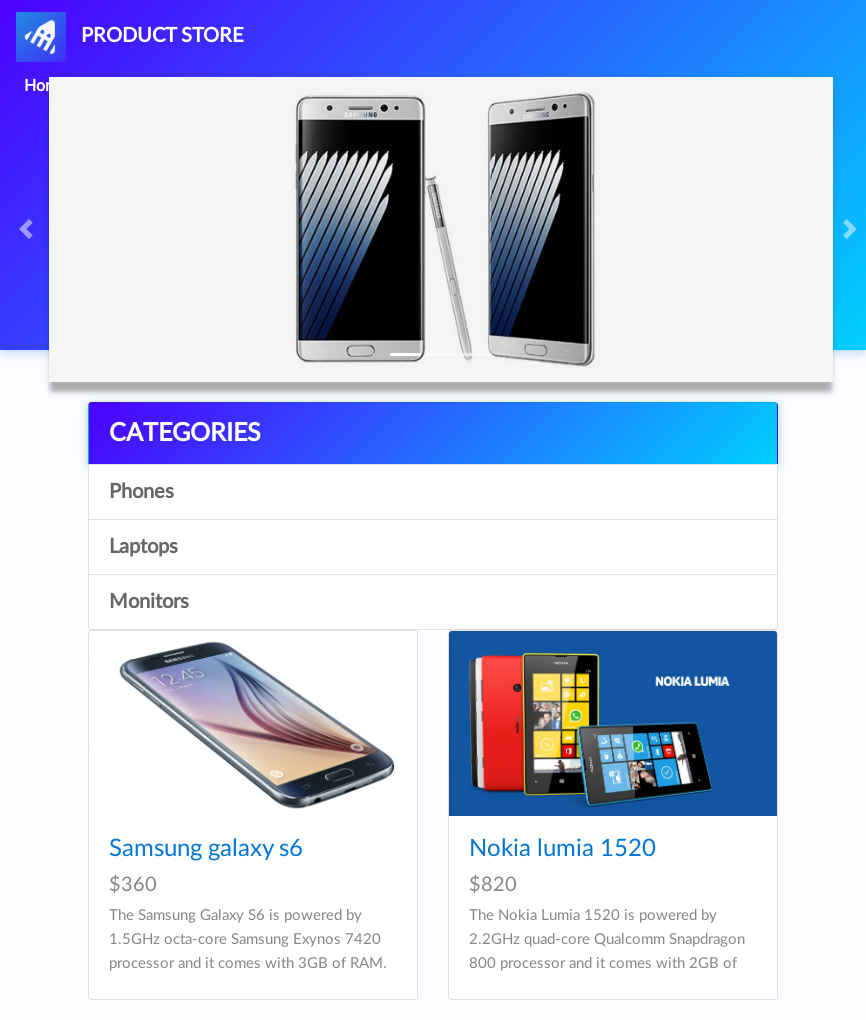

Clicked on Laptops category at (433, 547) on a:text('Laptops')
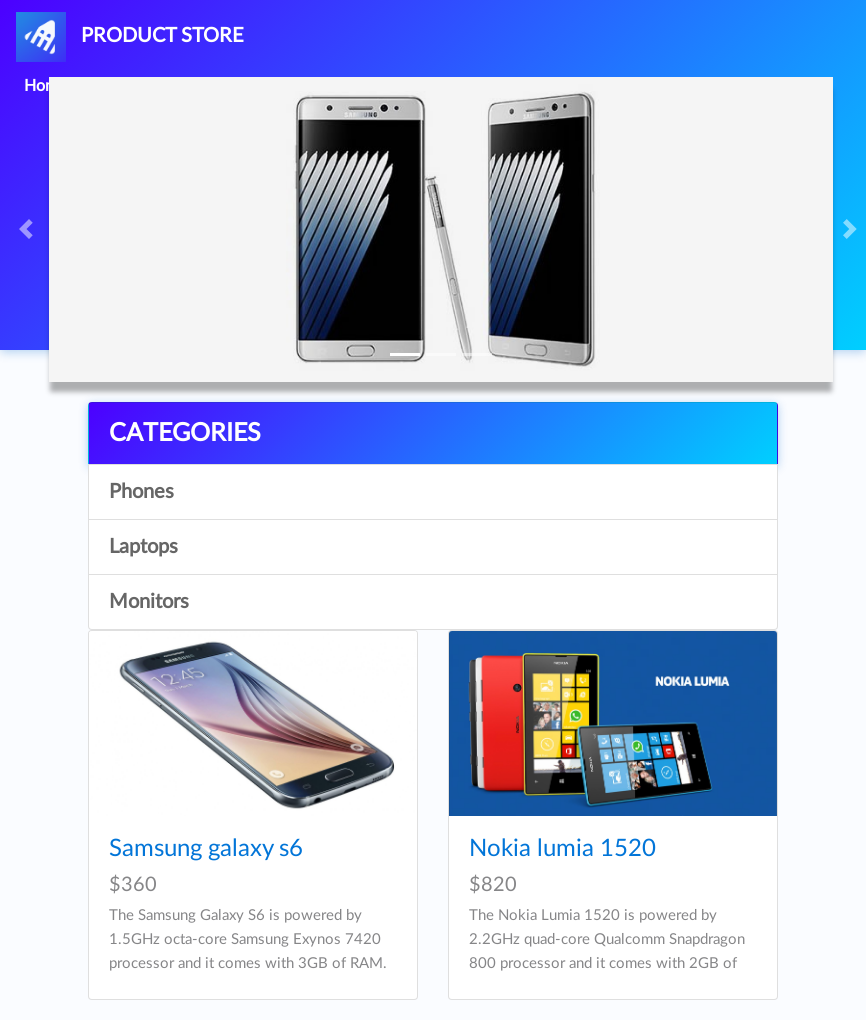

Clicked on Monitors category at (433, 602) on a:text('Monitors')
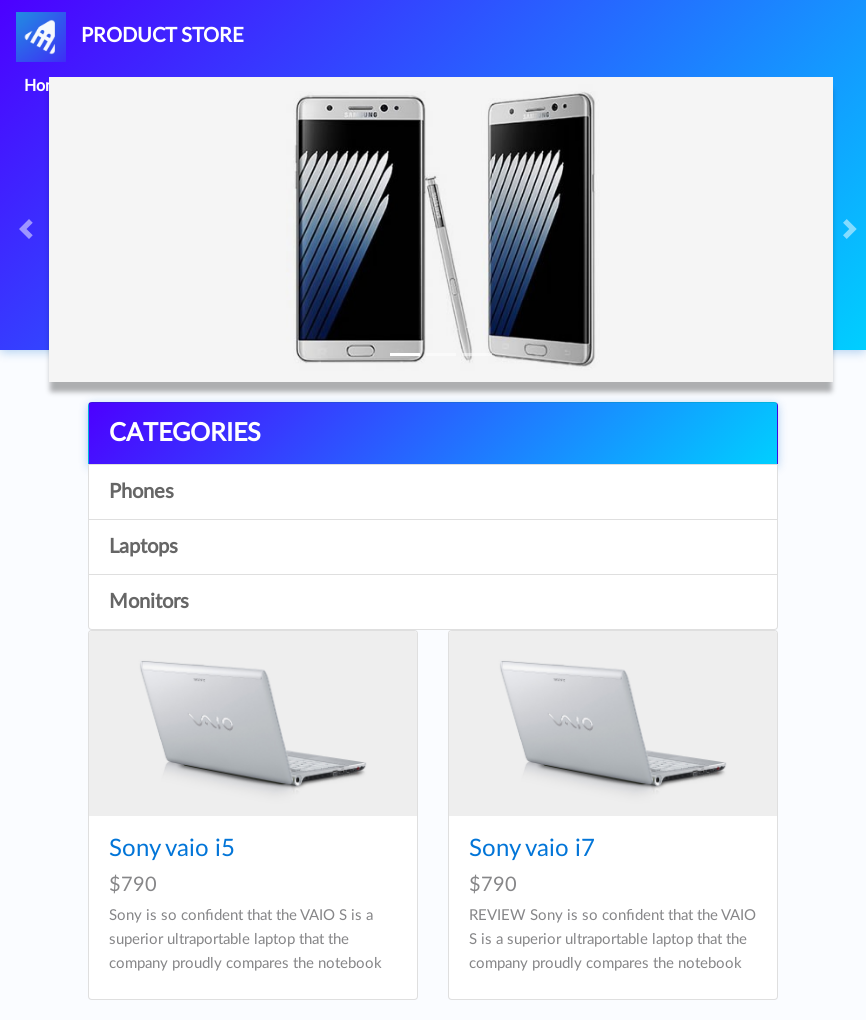

Clicked on Phones category again at (433, 492) on #itemc
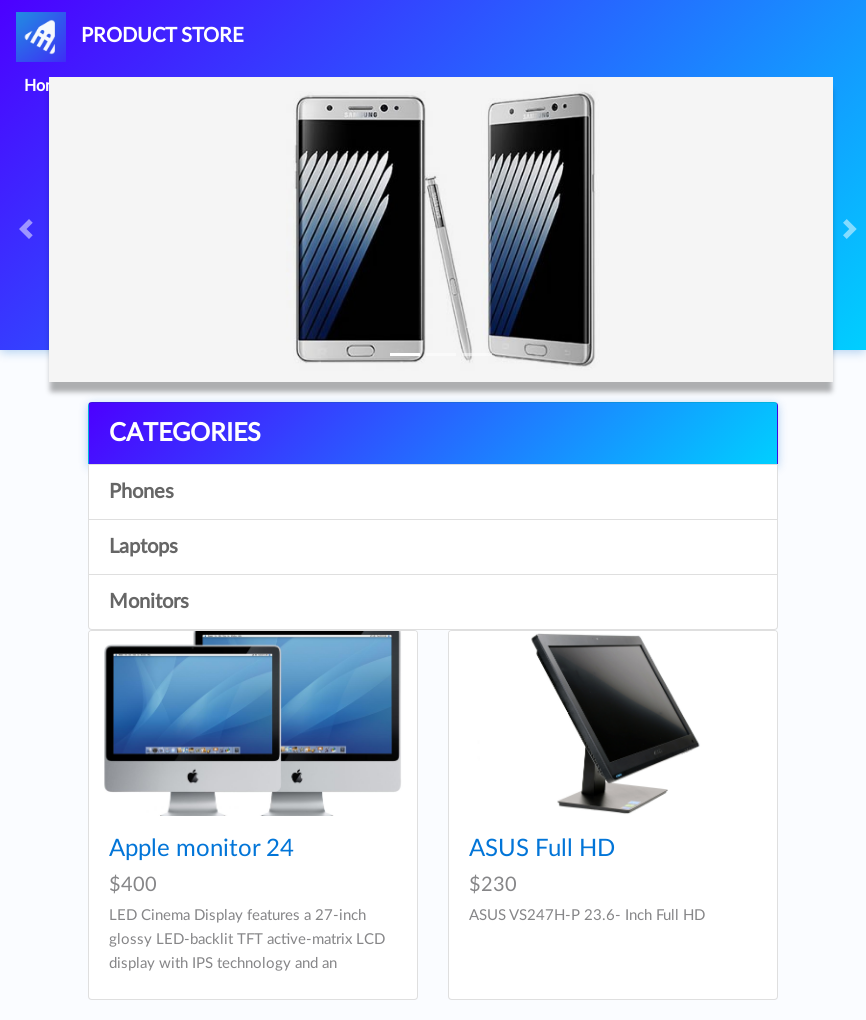

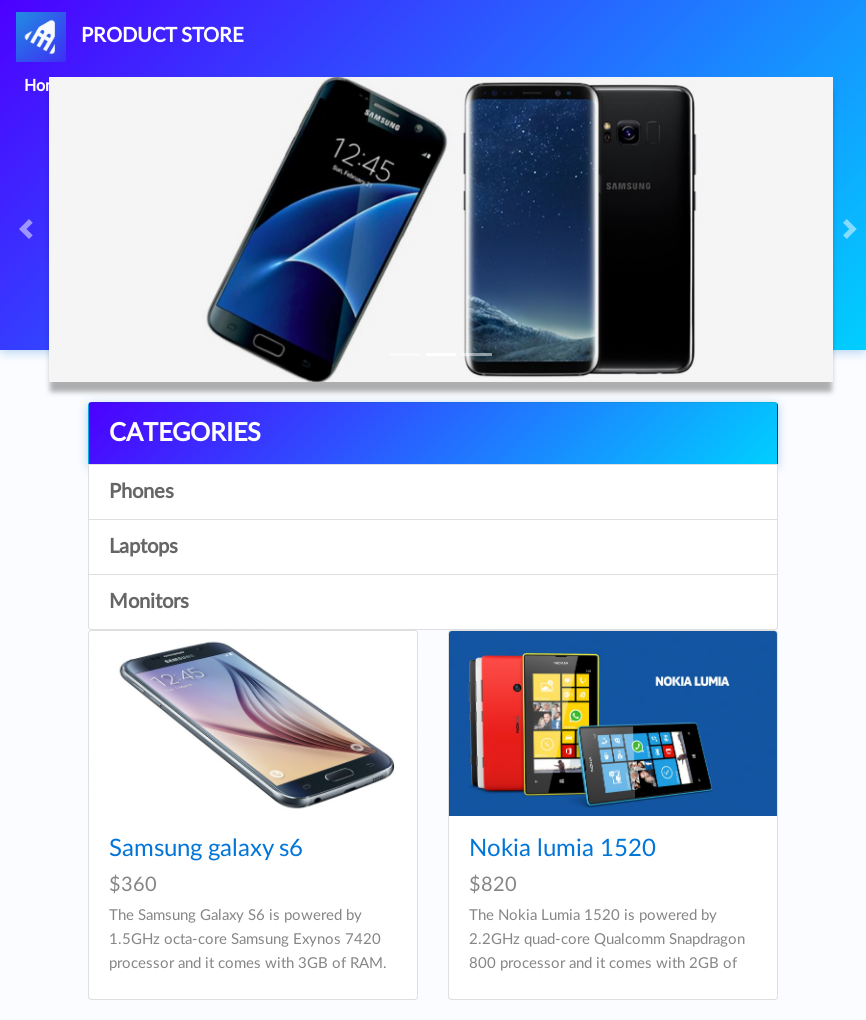